Tests drag and drop functionality on jQueryUI demo page by switching to an iframe and dragging an element by a specified offset

Starting URL: https://jqueryui.com/draggable/

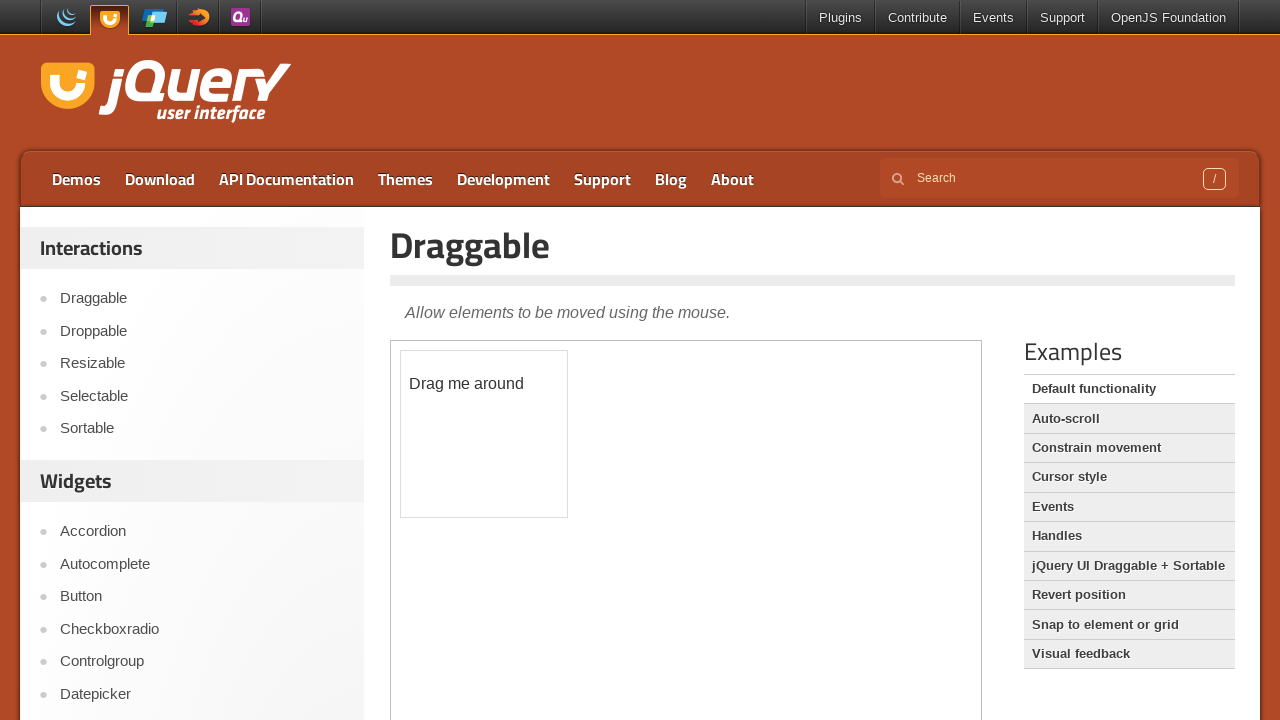

Located the demo iframe
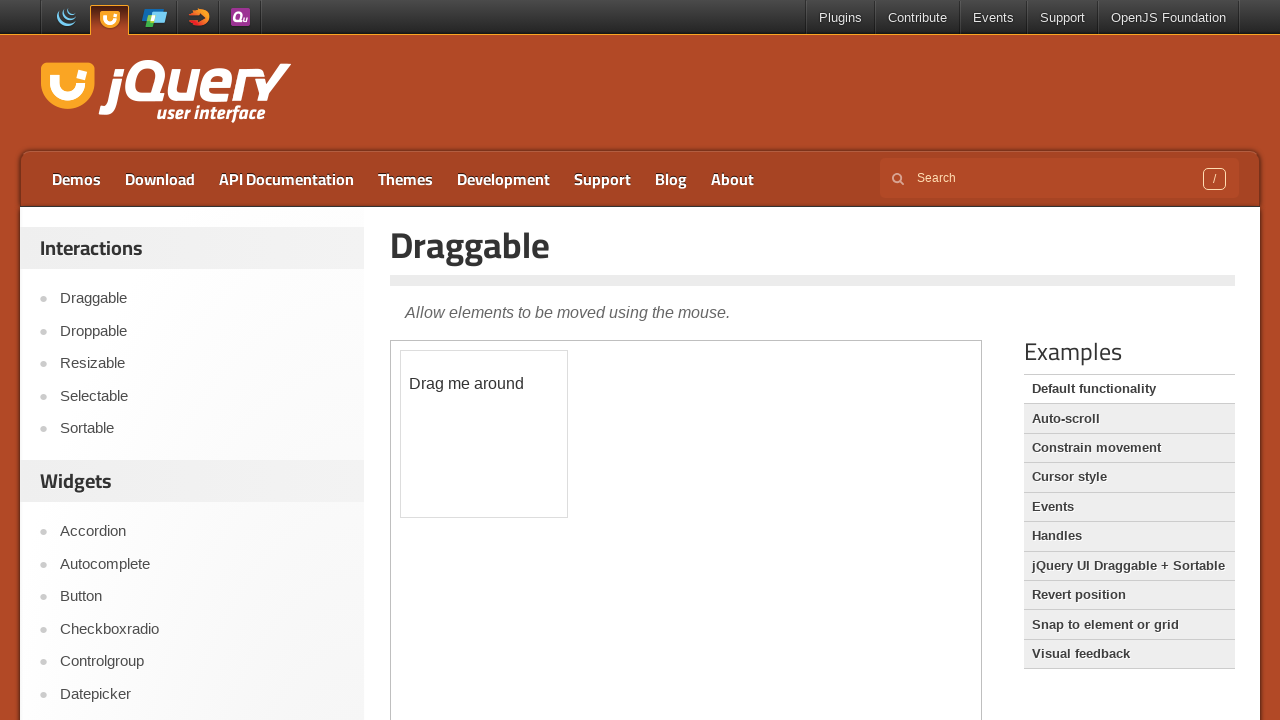

Located the draggable element within the iframe
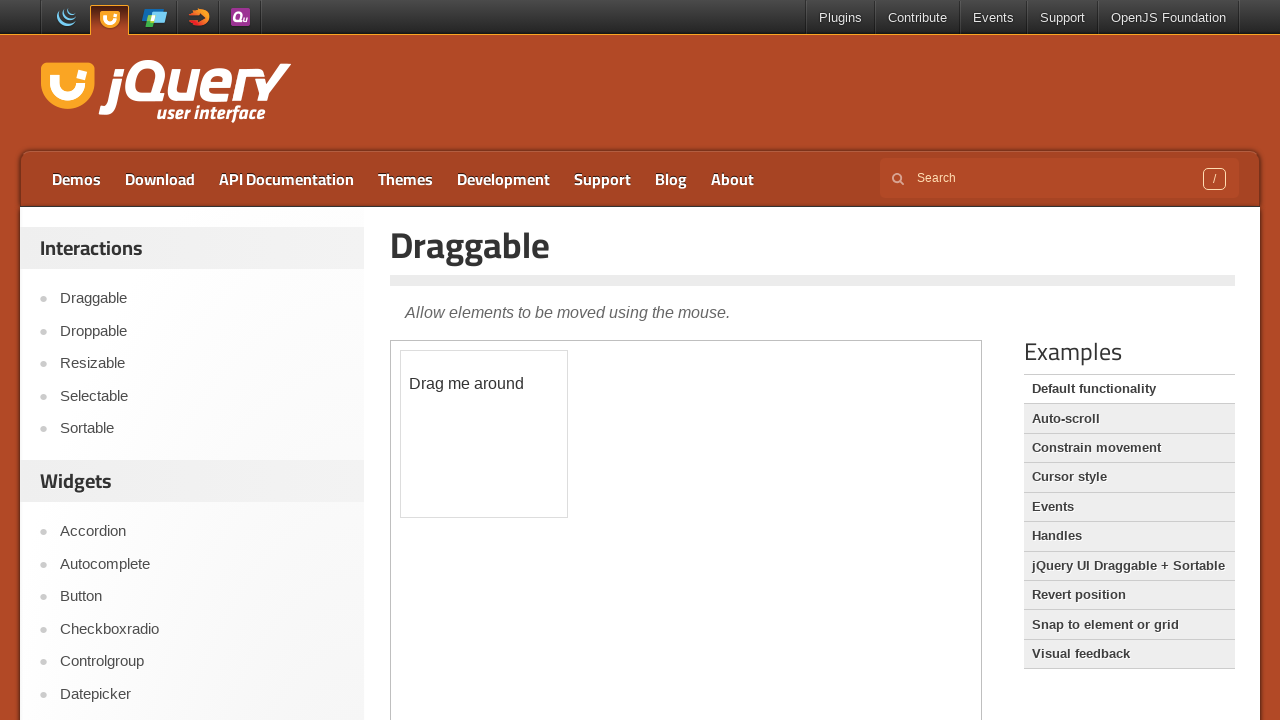

Draggable element is now visible
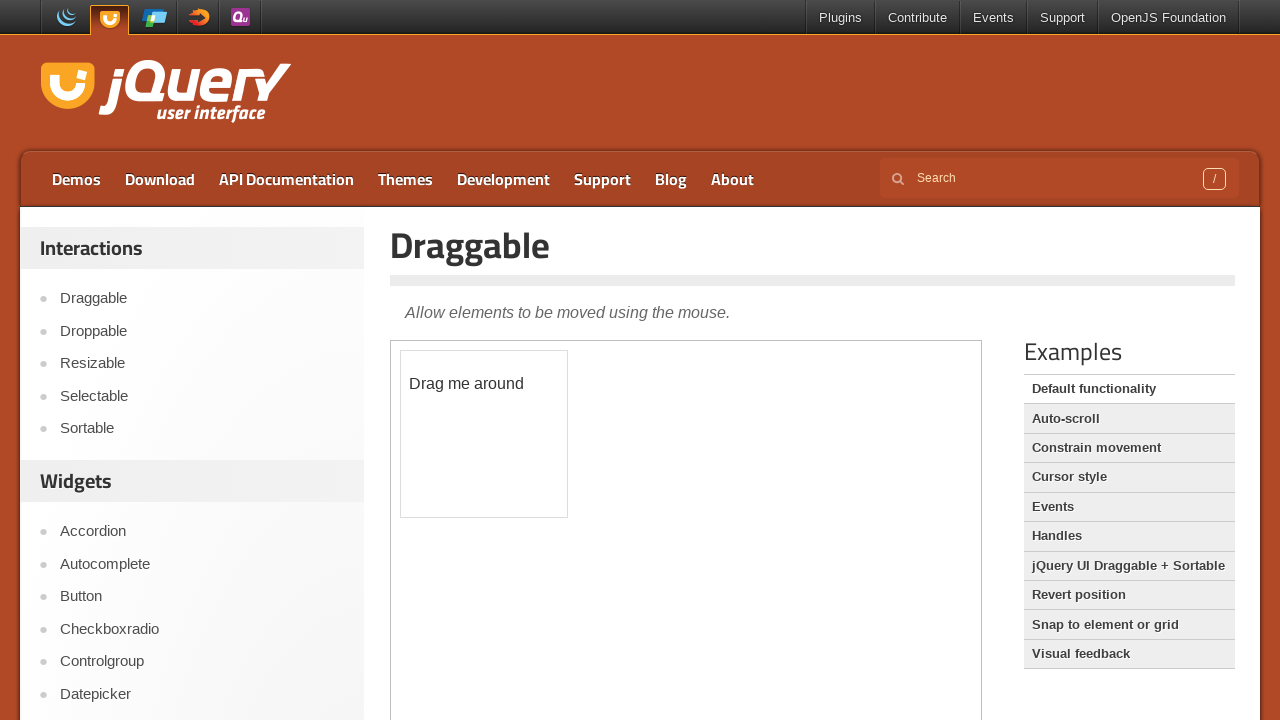

Retrieved bounding box of the draggable element
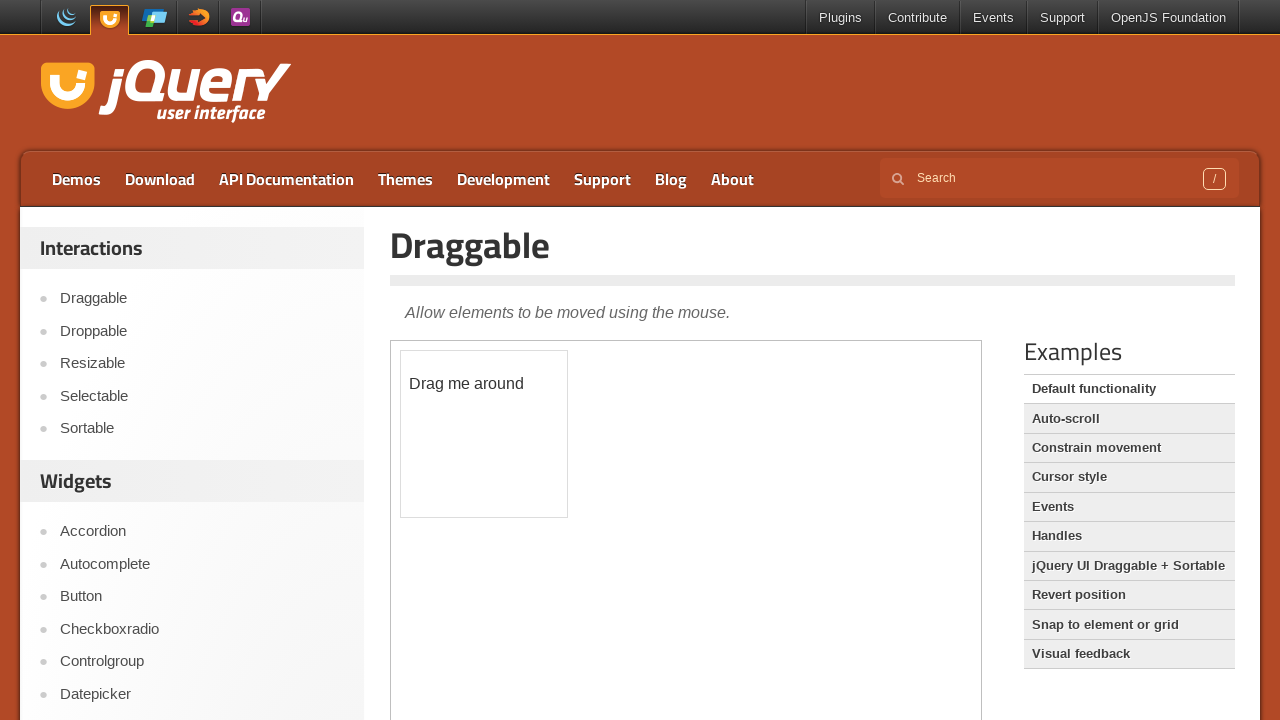

Moved mouse to center of draggable element at (484, 434)
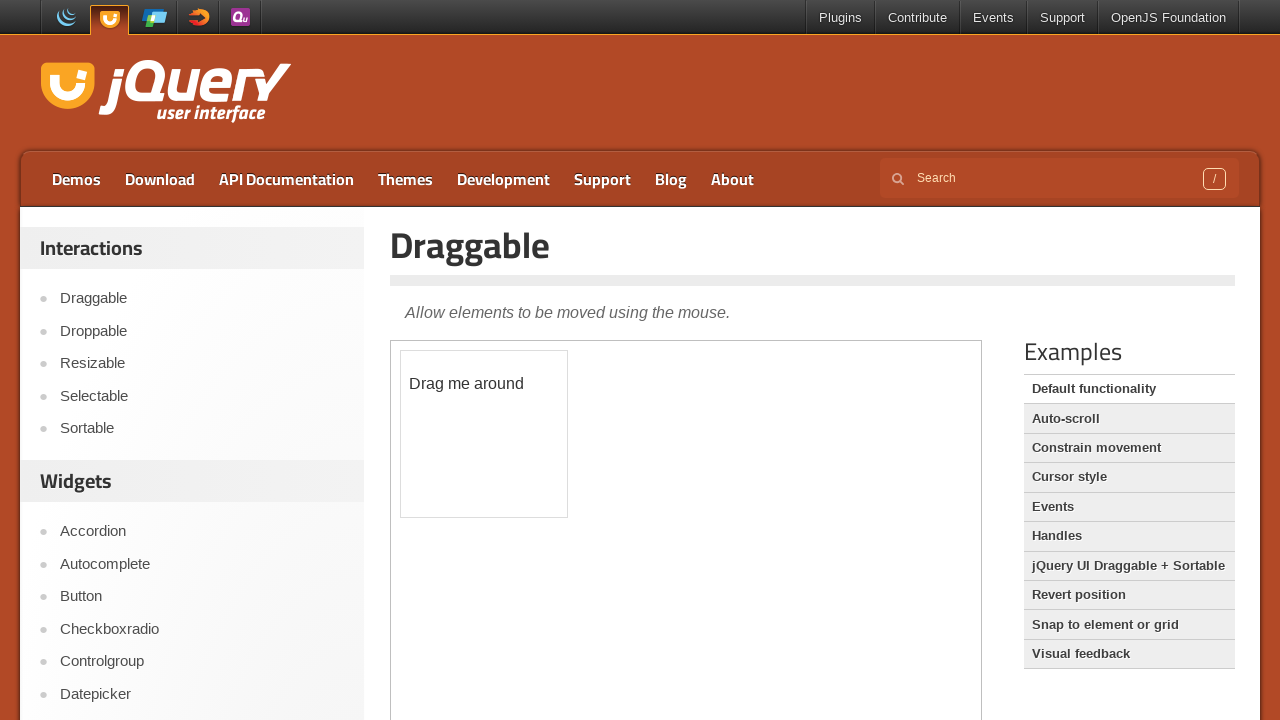

Pressed mouse button down on draggable element at (484, 434)
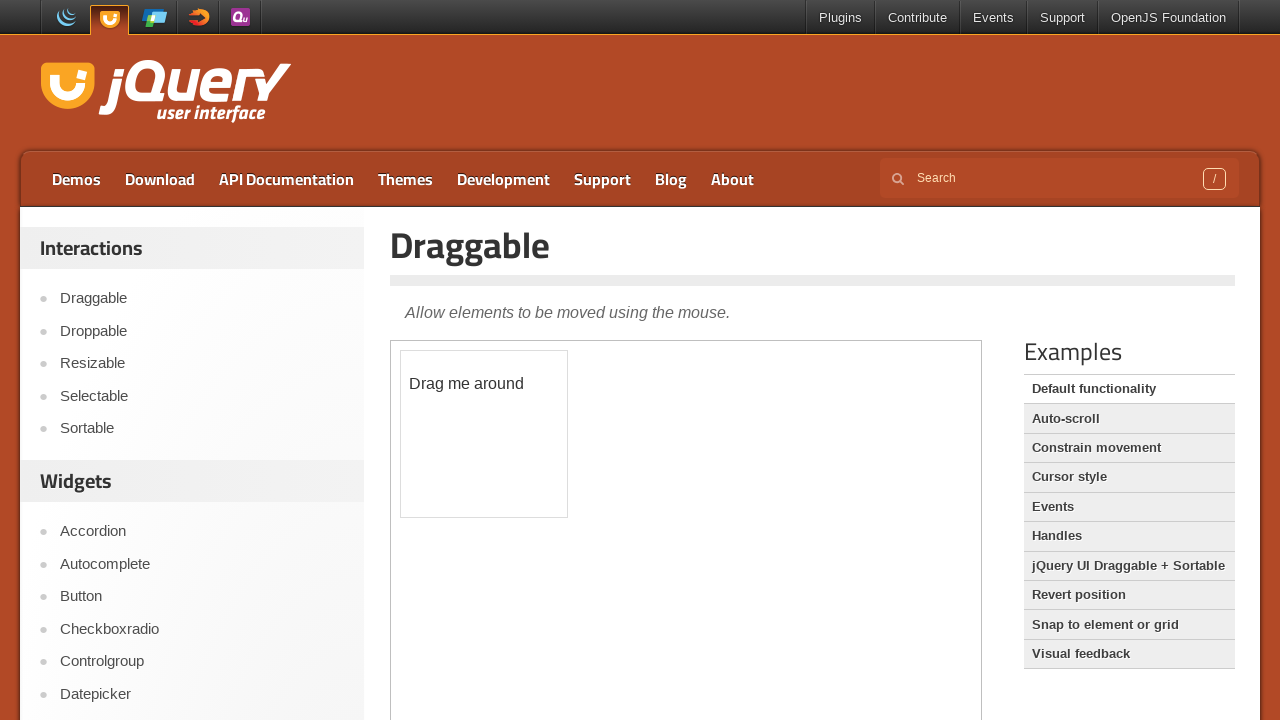

Dragged element by offset (60, 40) at (544, 474)
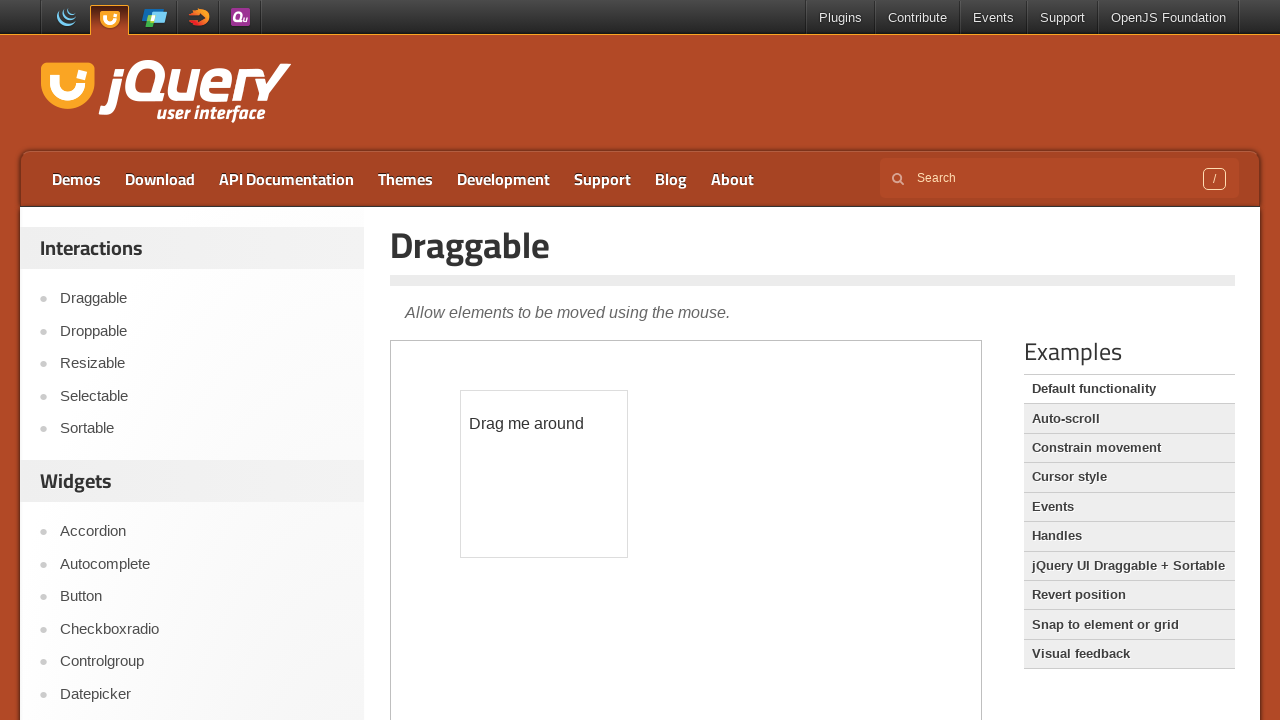

Released mouse button to complete drag and drop at (544, 474)
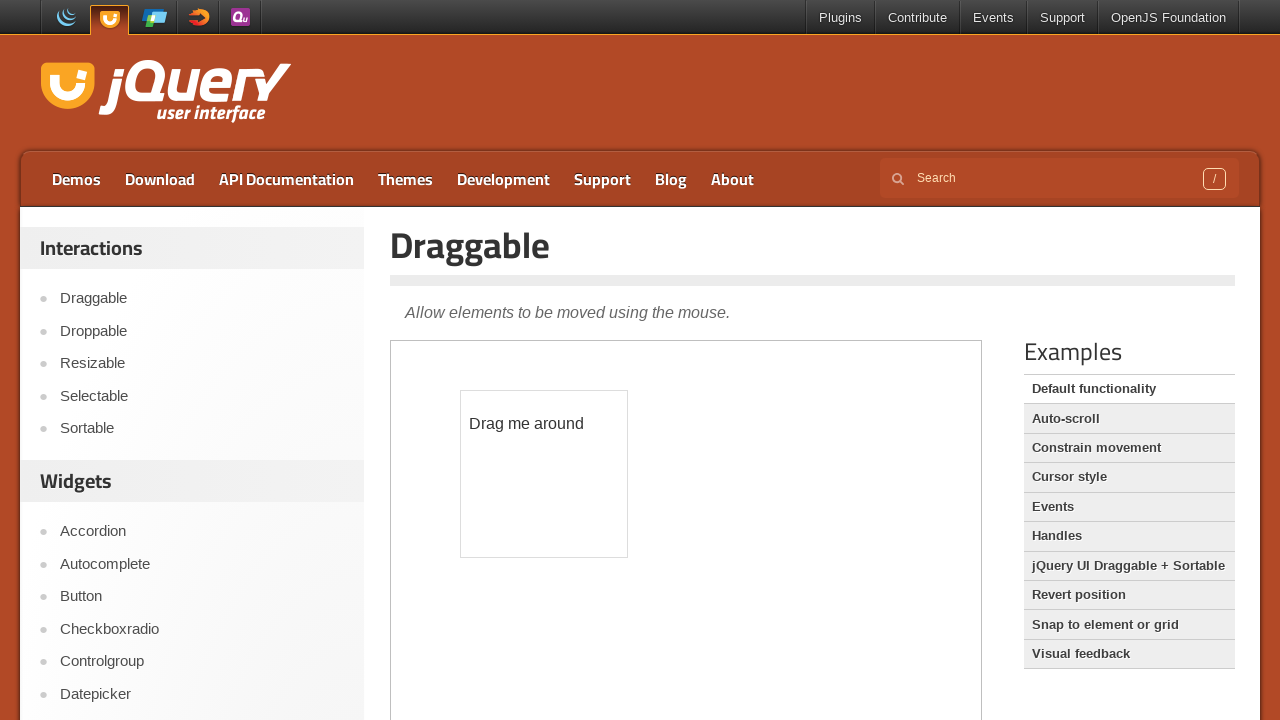

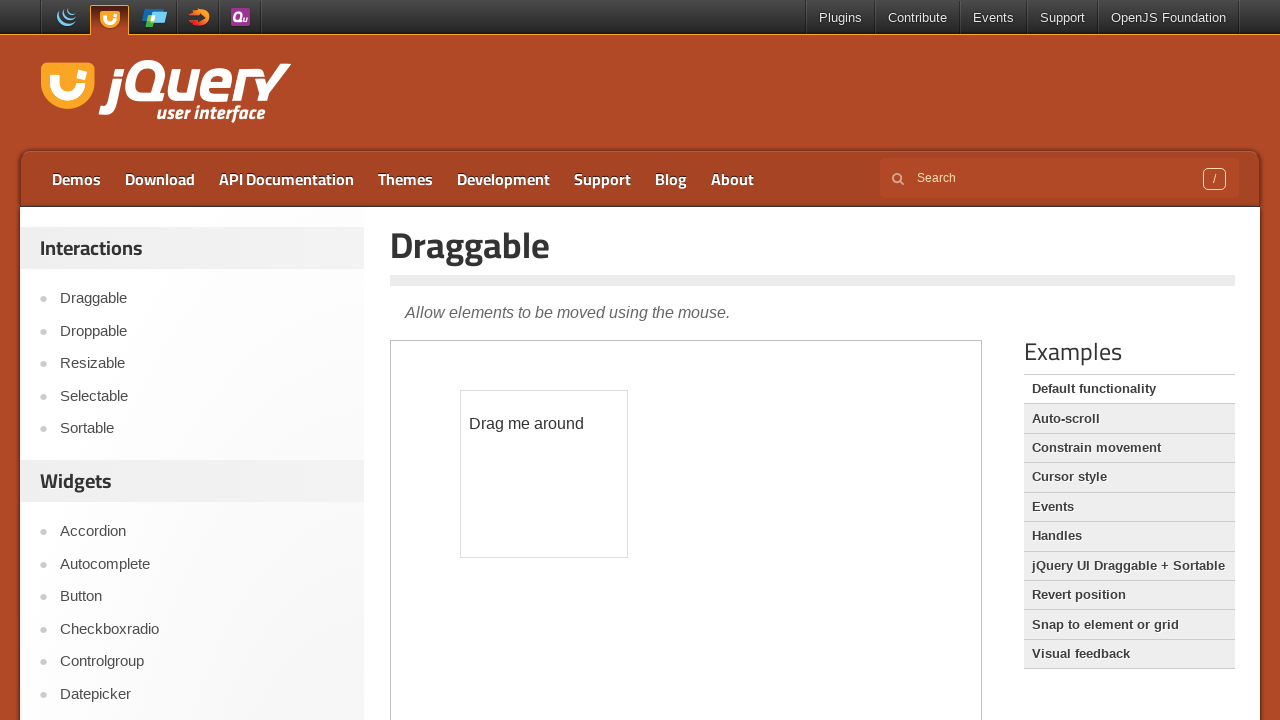